Tests Google Translate functionality by entering Italian text and retrieving the English translation

Starting URL: https://translate.google.com/?sl=it&tl=en&op=translate

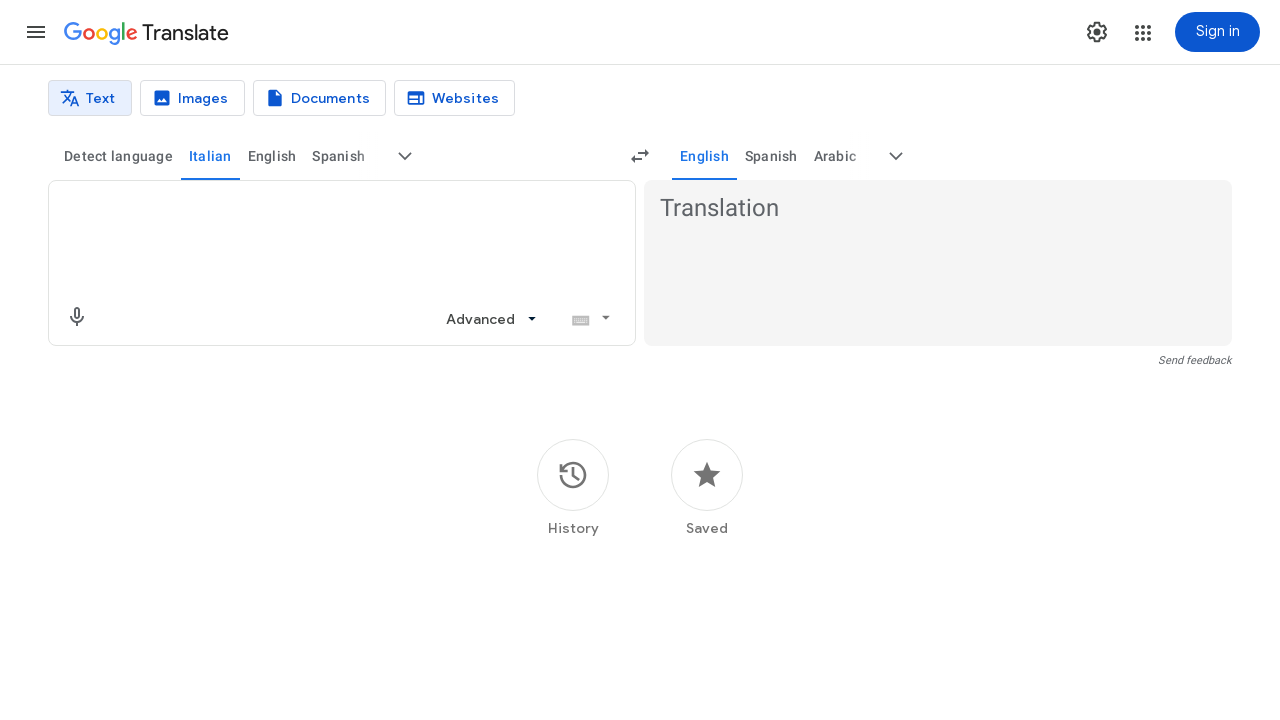

Filled source text area with Italian sample text on textarea[aria-label='Source text']
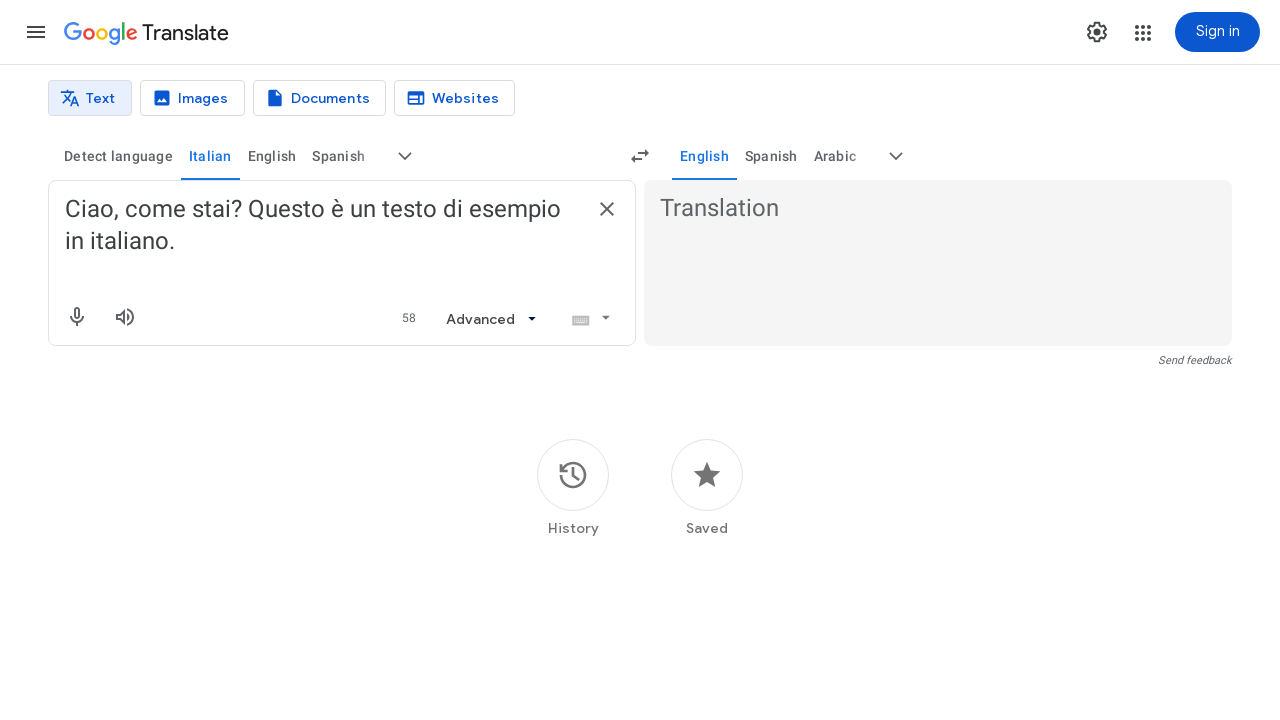

Translation elements loaded on page
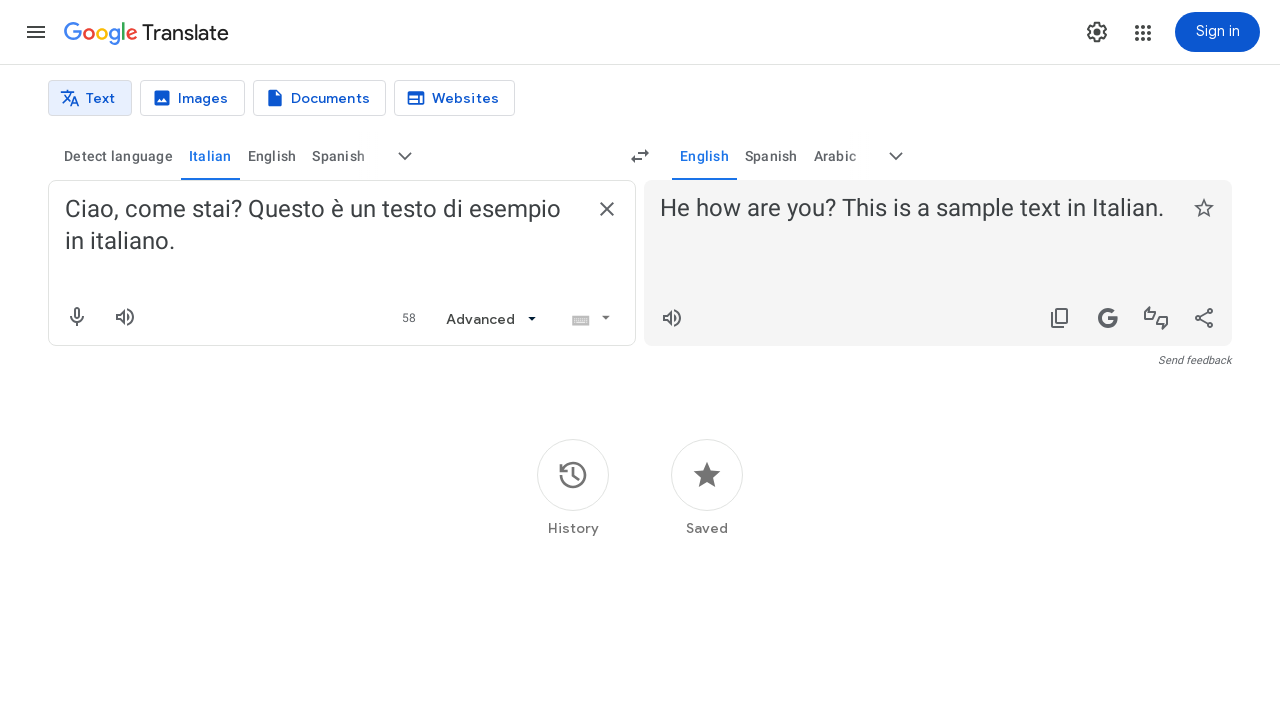

Retrieved all translation elements from page
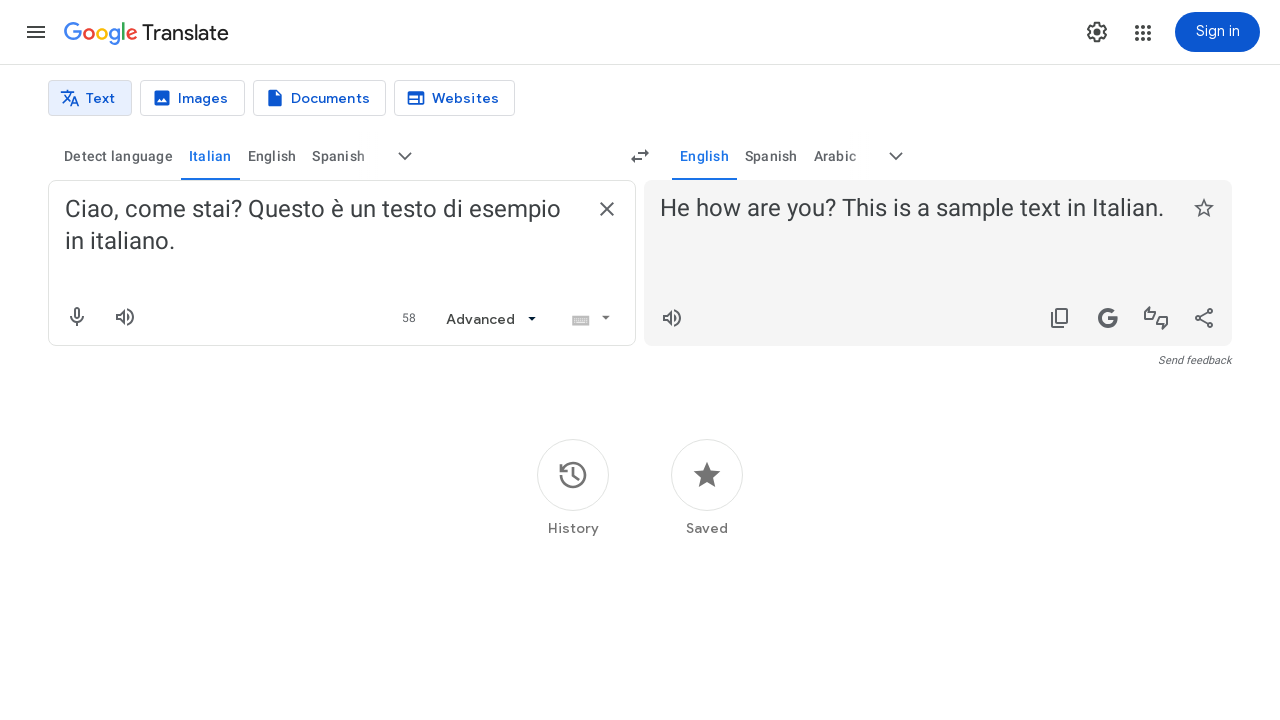

Verified that translation elements are present (assertion passed)
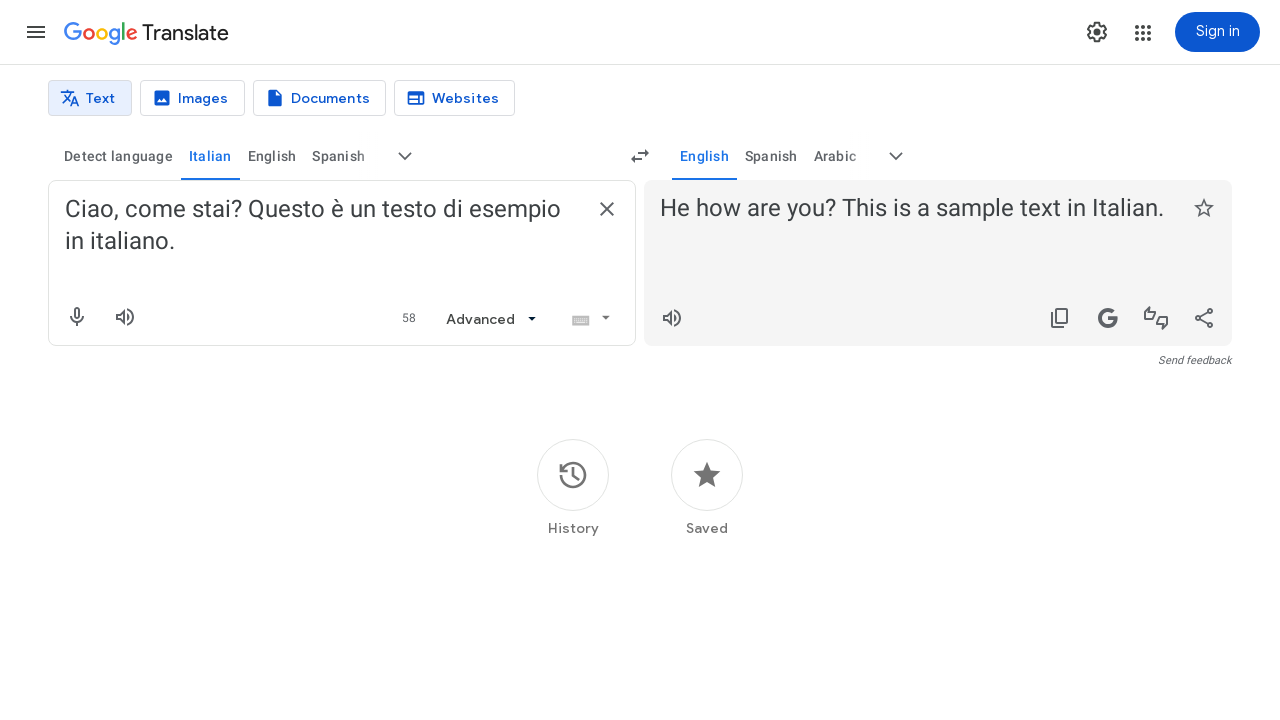

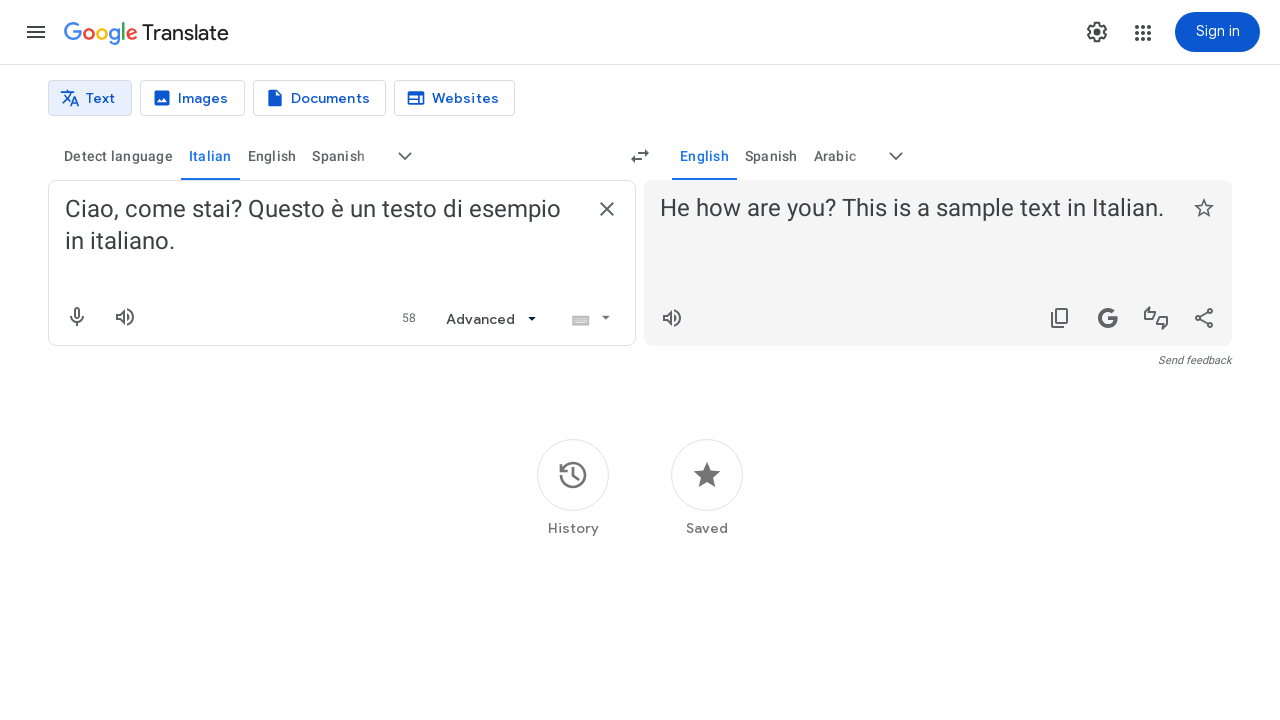